Tests frame handling by navigating to nested frames page, switching into nested iframes (frame-top, then frame-middle), and verifying the content element is accessible within the nested frame structure.

Starting URL: https://the-internet.herokuapp.com

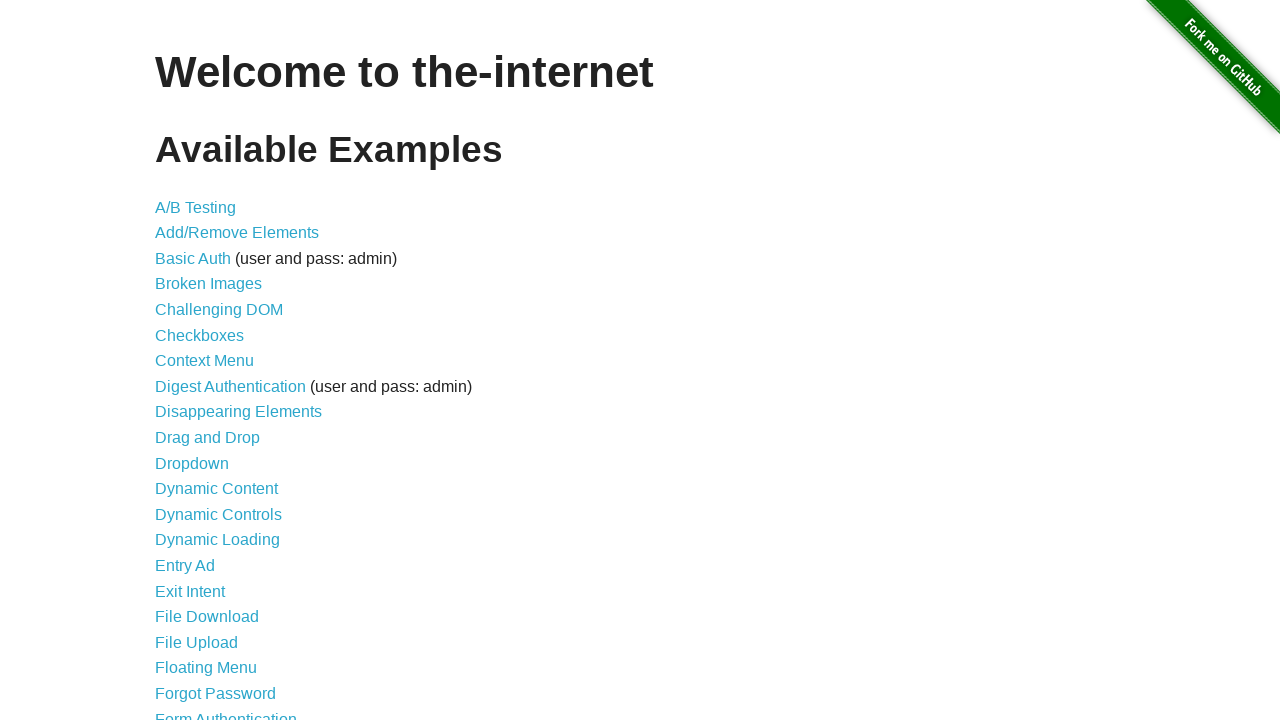

Clicked on nested frames link at (210, 395) on a[href*='nested']
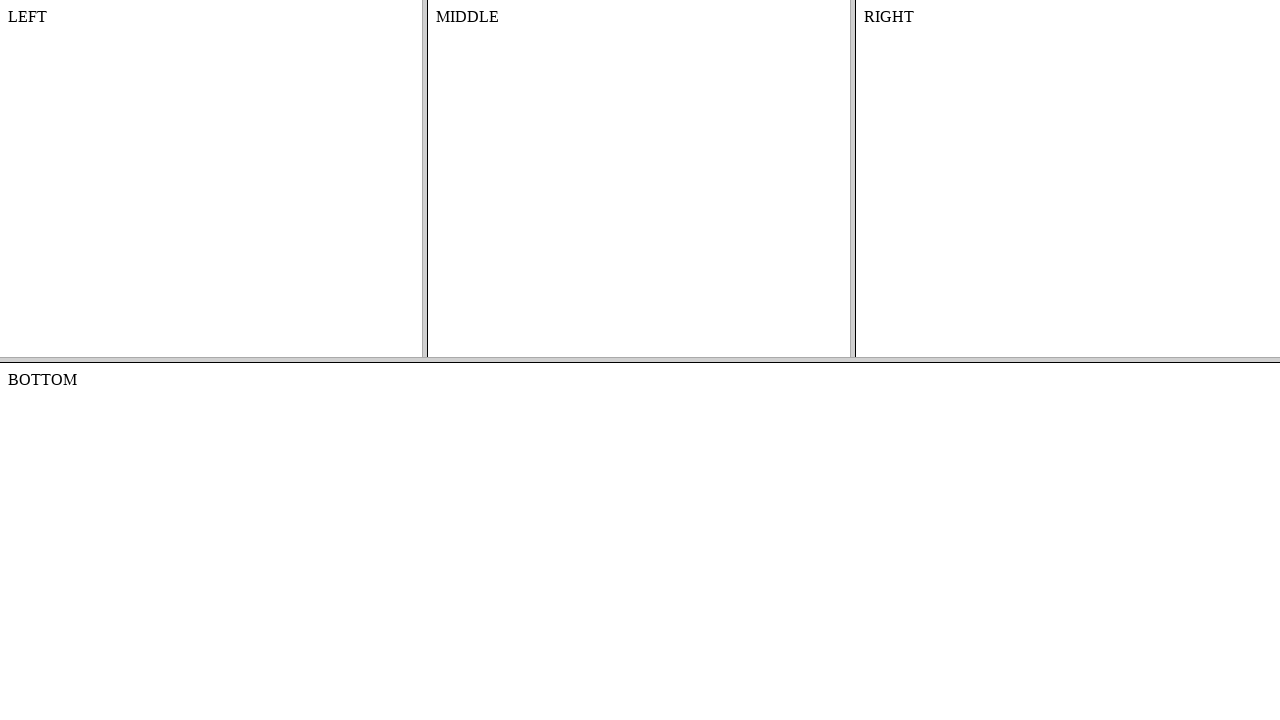

Located frame-top element
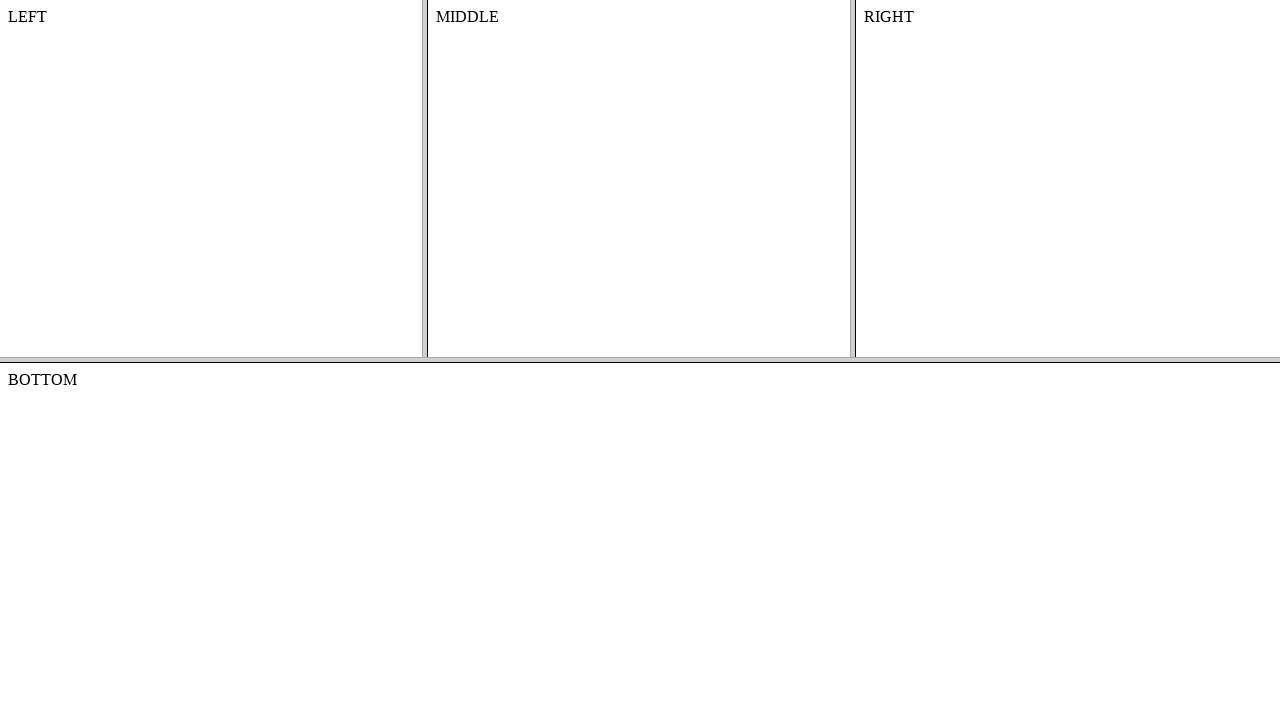

Located frame-middle element within frame-top
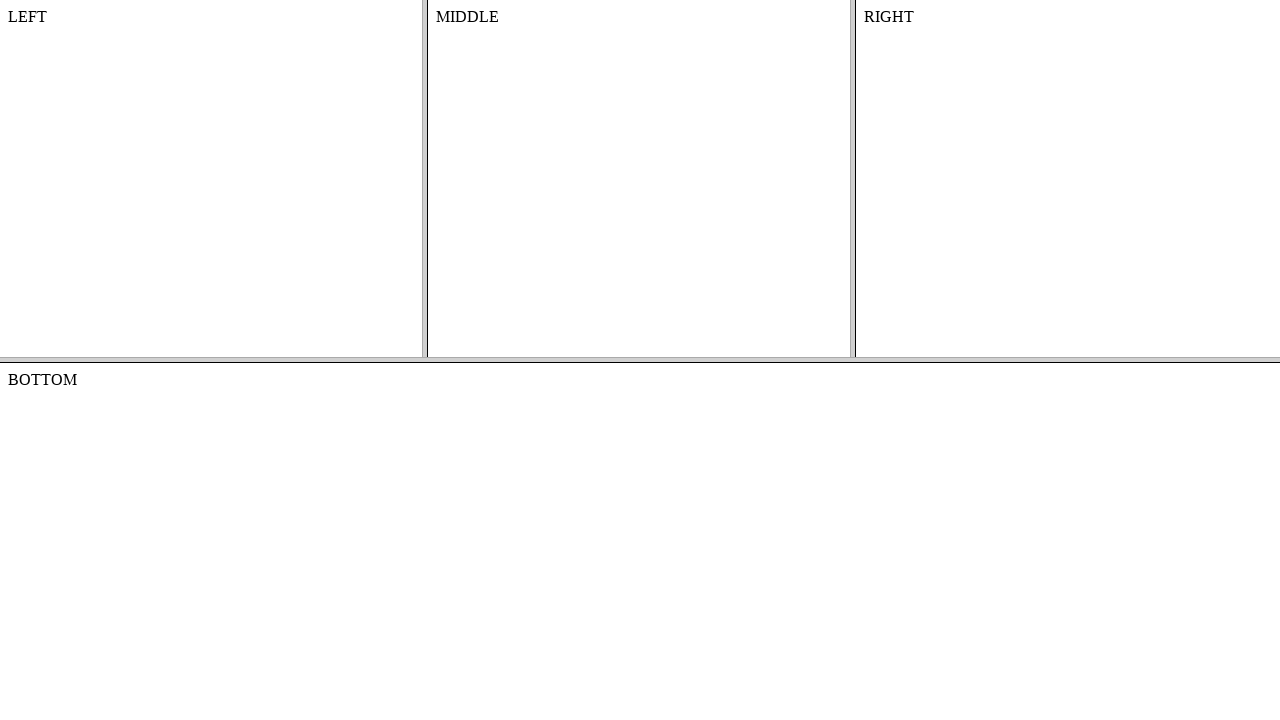

Located content element within nested frame structure
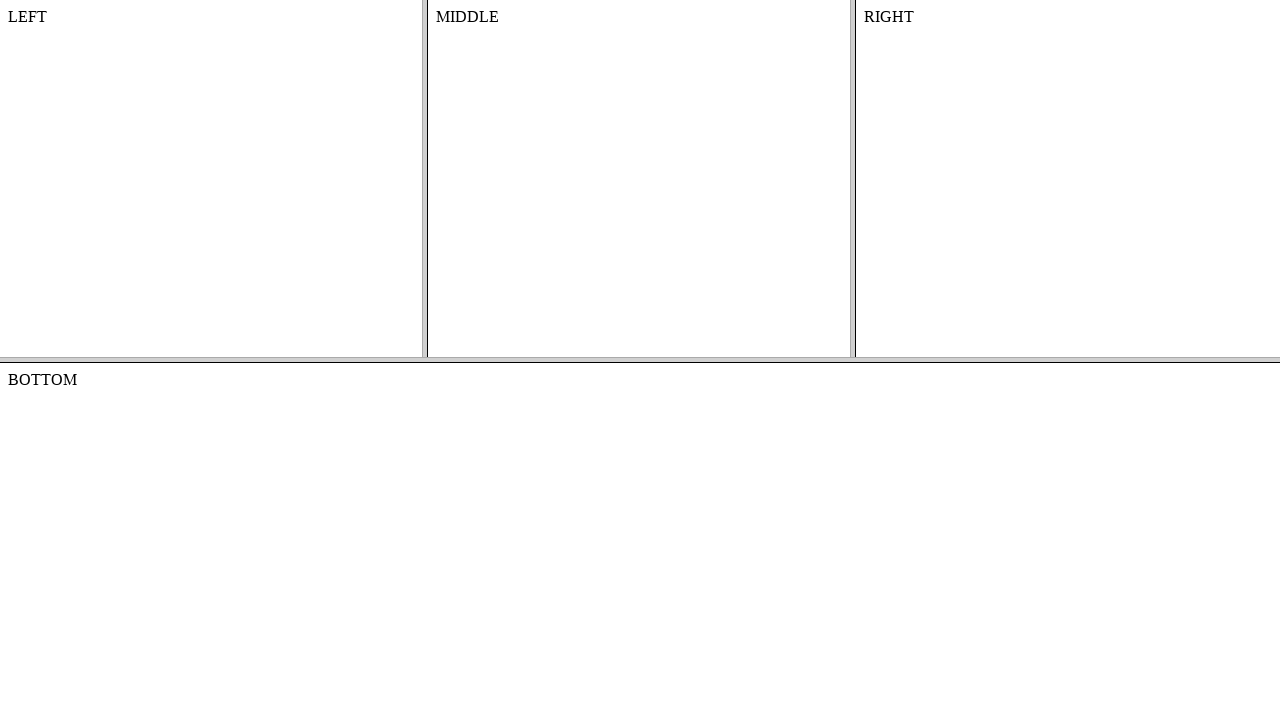

Content element is visible and accessible within nested frame
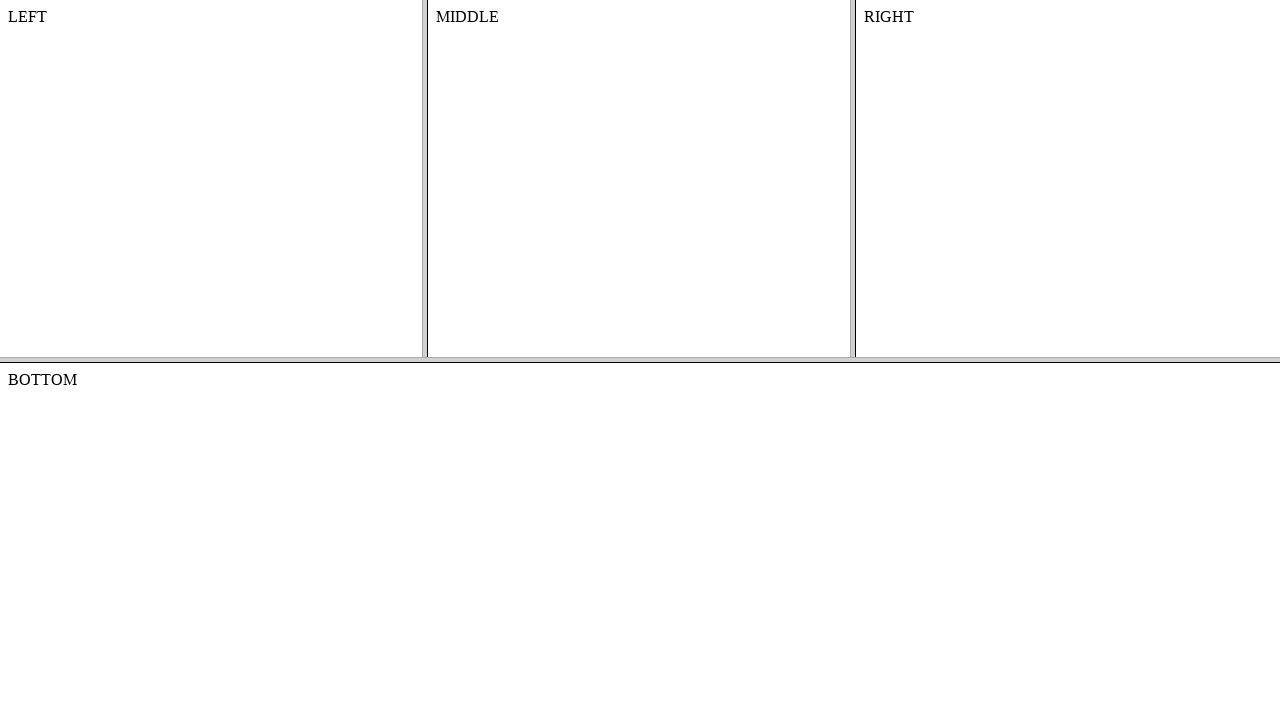

Retrieved content text: 'MIDDLE'
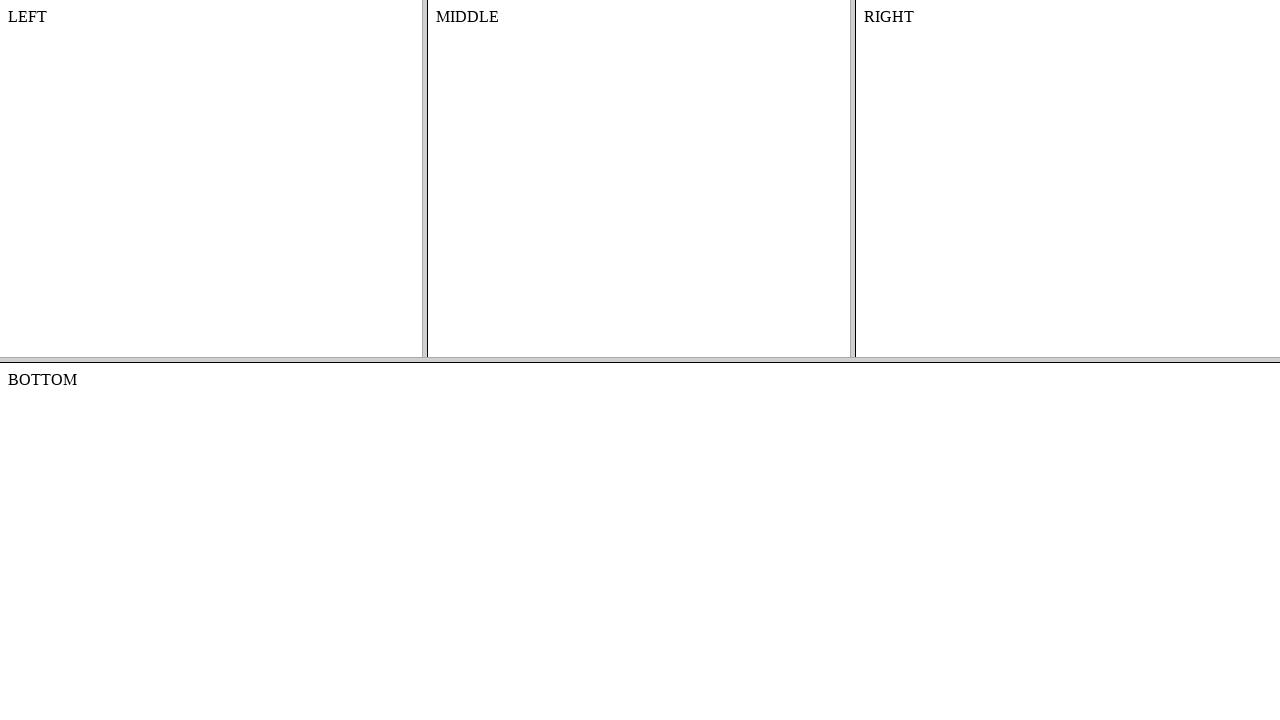

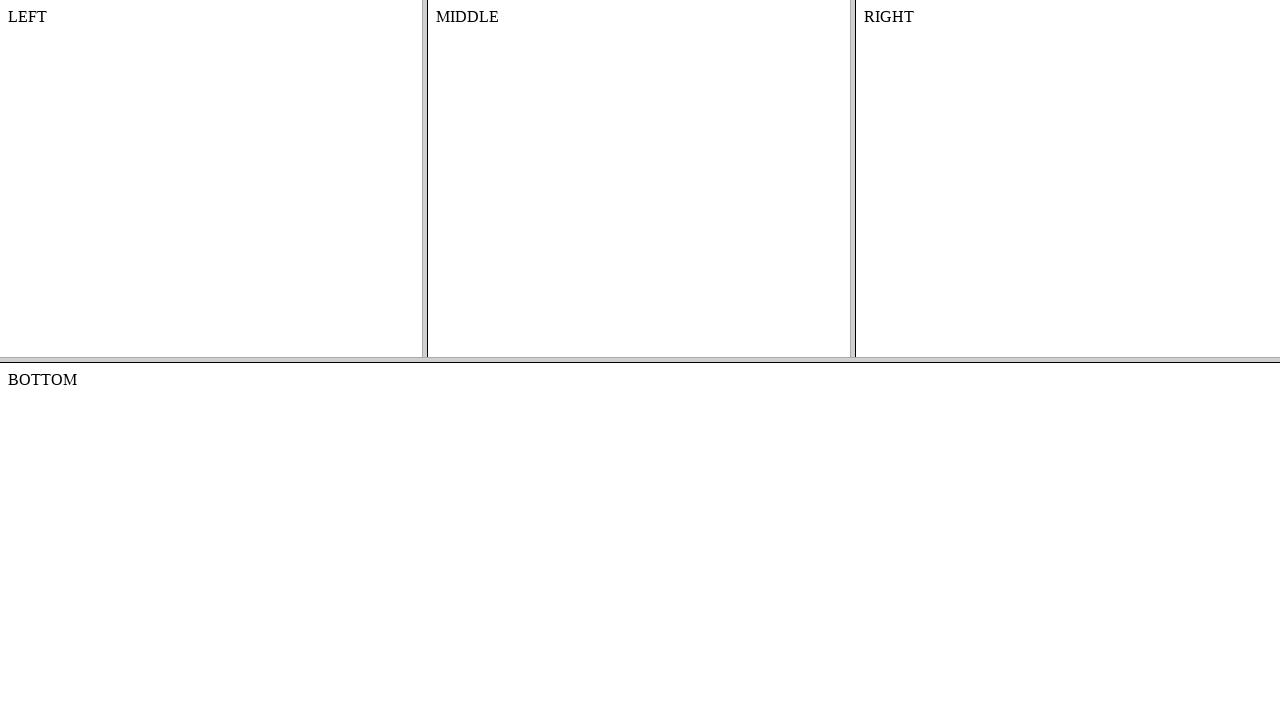